Tests a complete web form submission by filling out personal information fields, selecting a radio button, checking a checkbox, selecting from a dropdown, entering a date, and submitting the form

Starting URL: https://formy-project.herokuapp.com/form

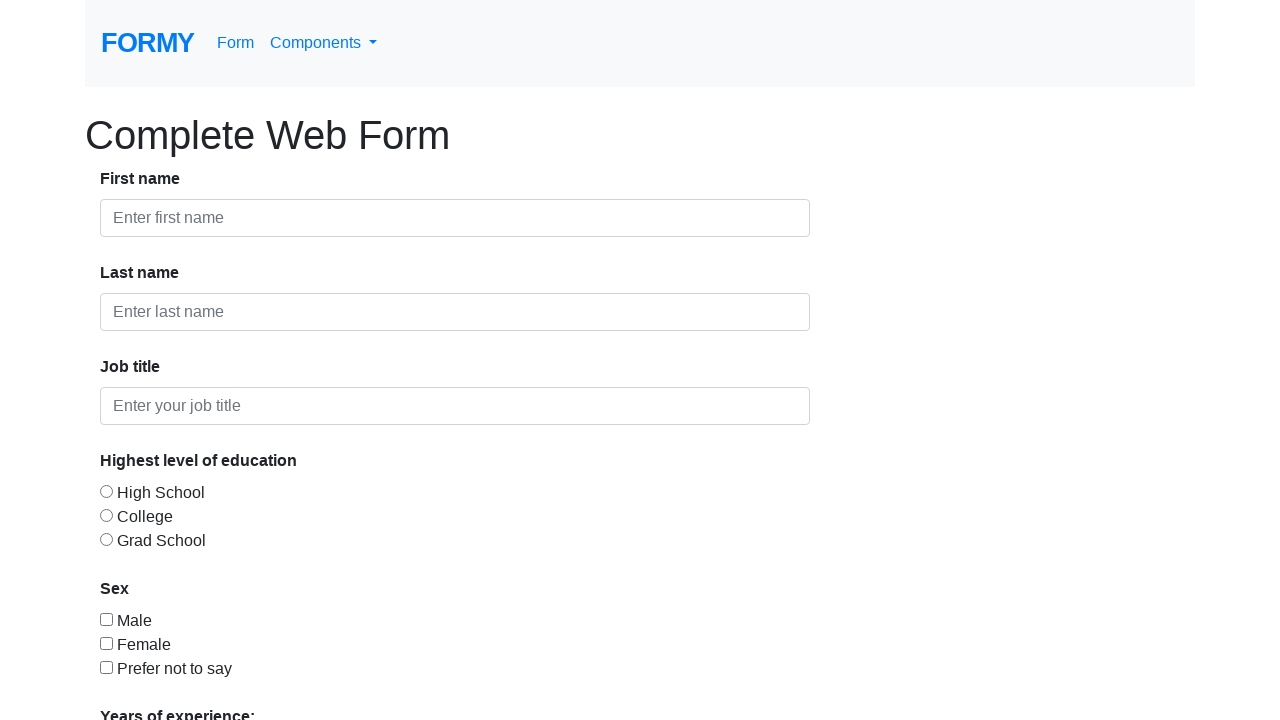

Filled first name field with 'Mike' on #first-name
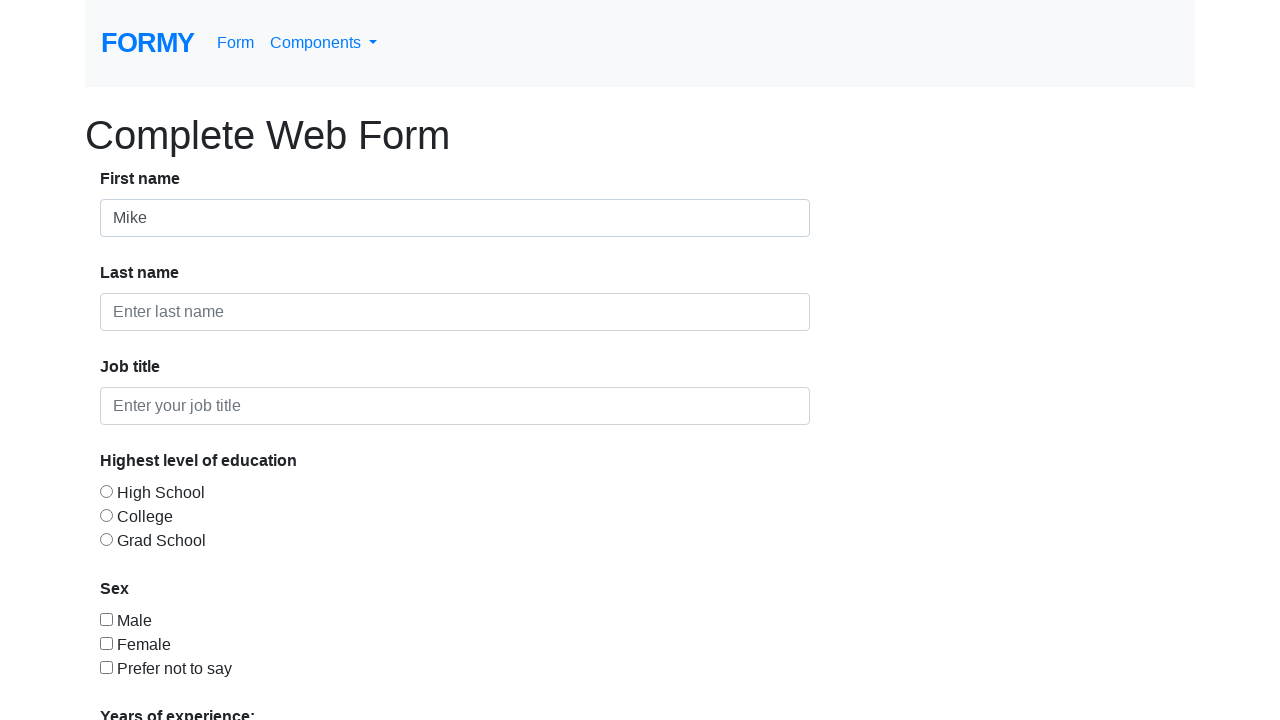

Filled last name field with 'Thompson' on #last-name
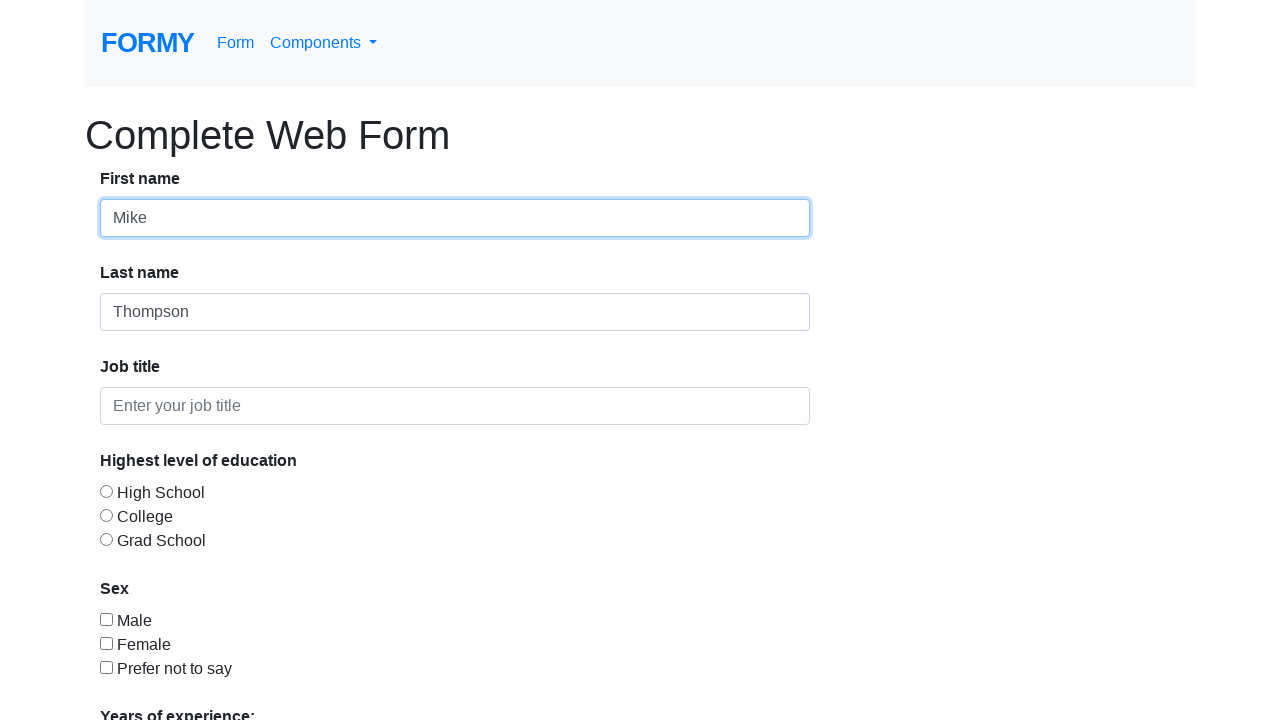

Filled job title field with 'Software Engineer' on #job-title
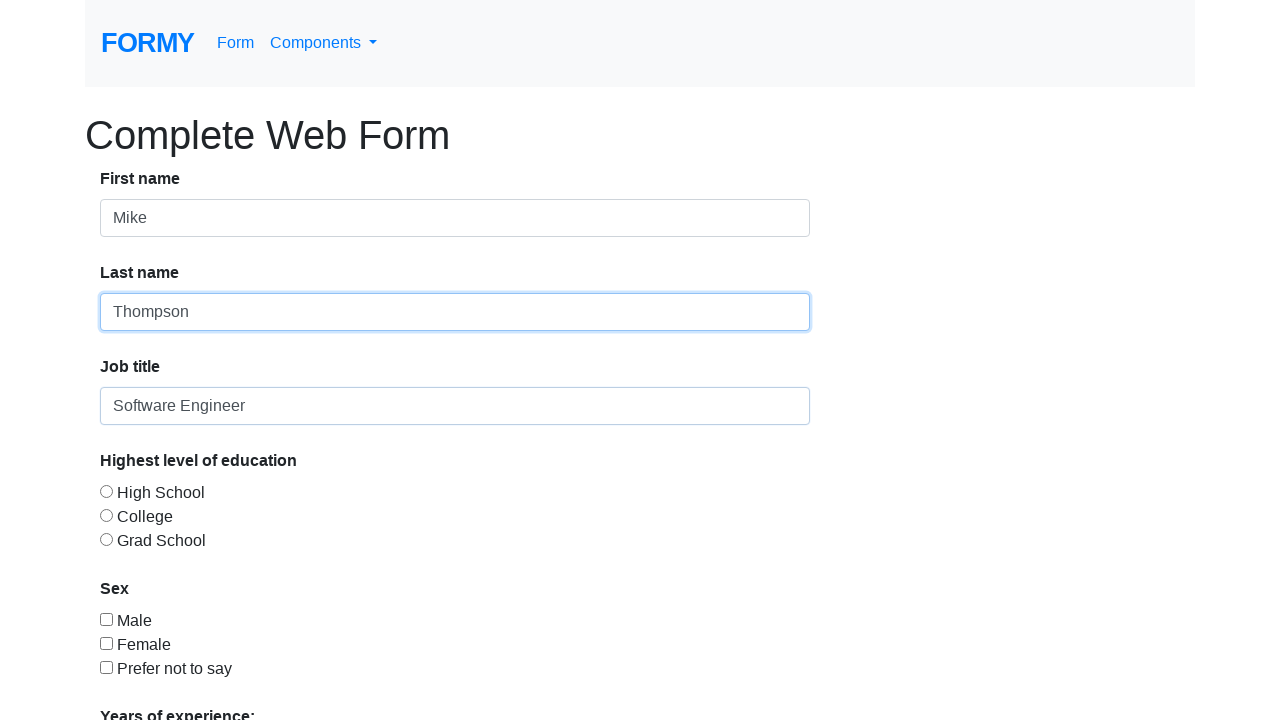

Selected radio button option 2 at (106, 515) on #radio-button-2
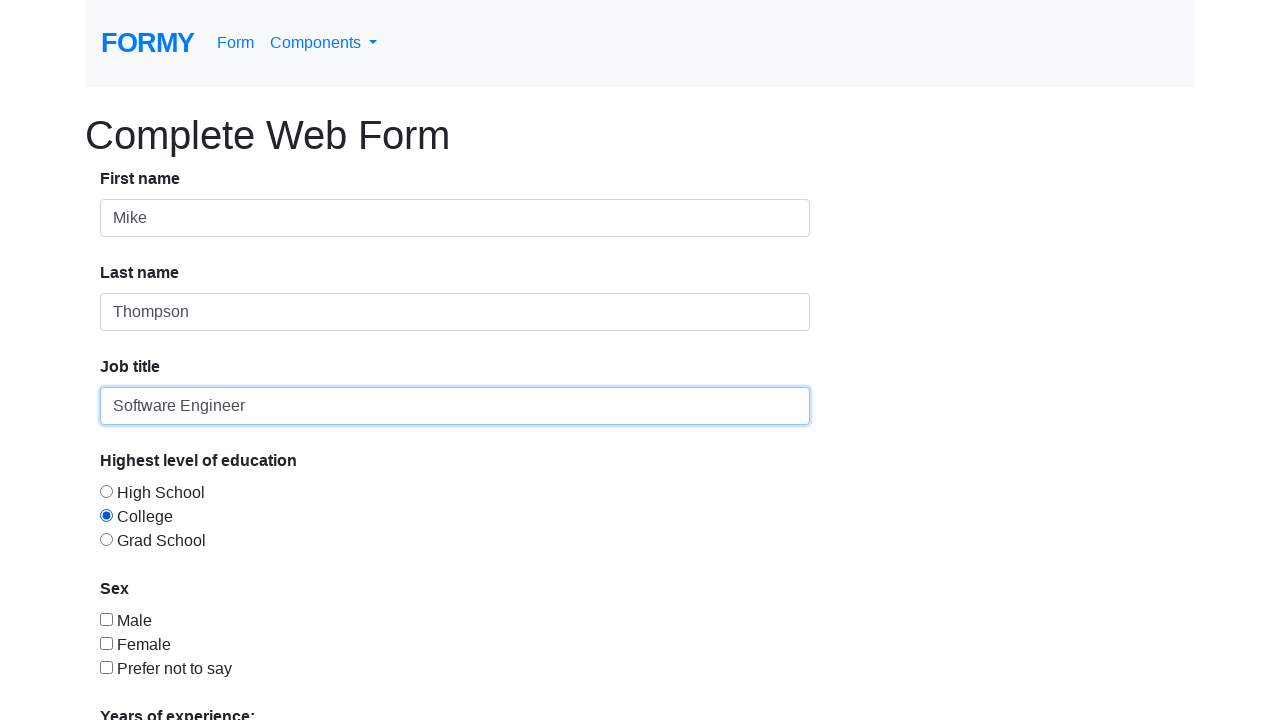

Checked checkbox 1 at (106, 619) on #checkbox-1
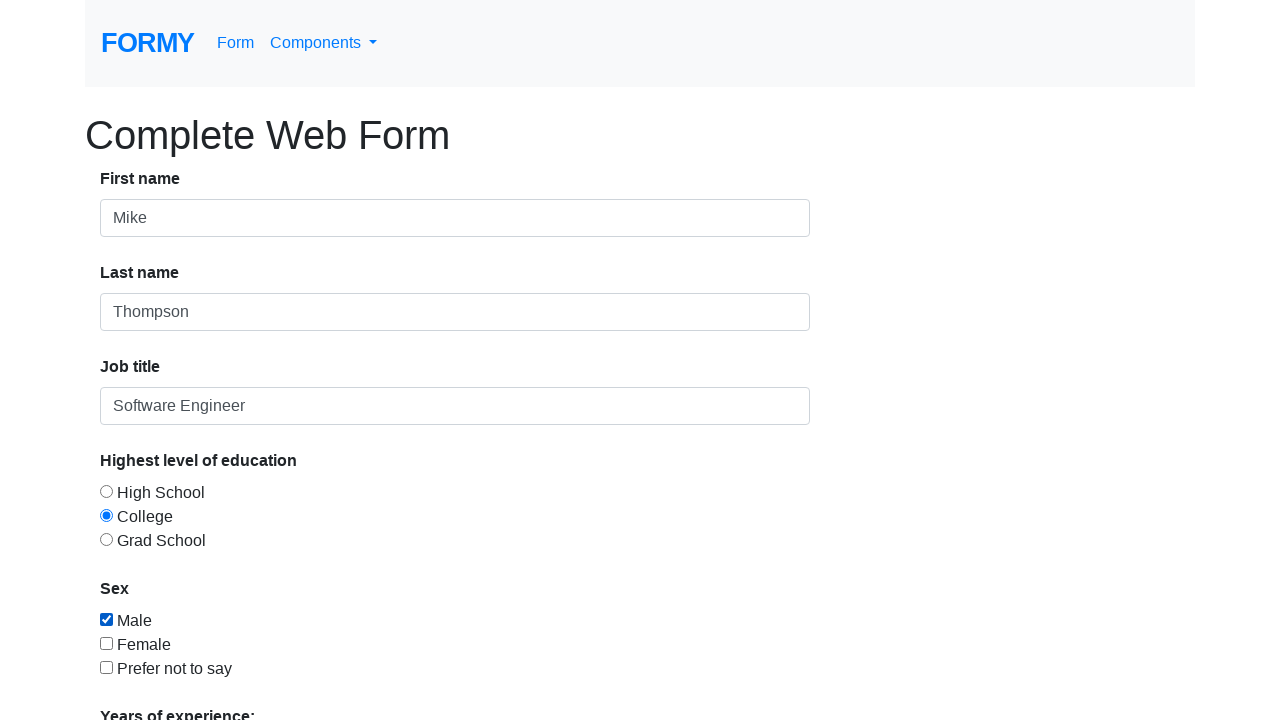

Selected option at index 2 from experience dropdown on #select-menu
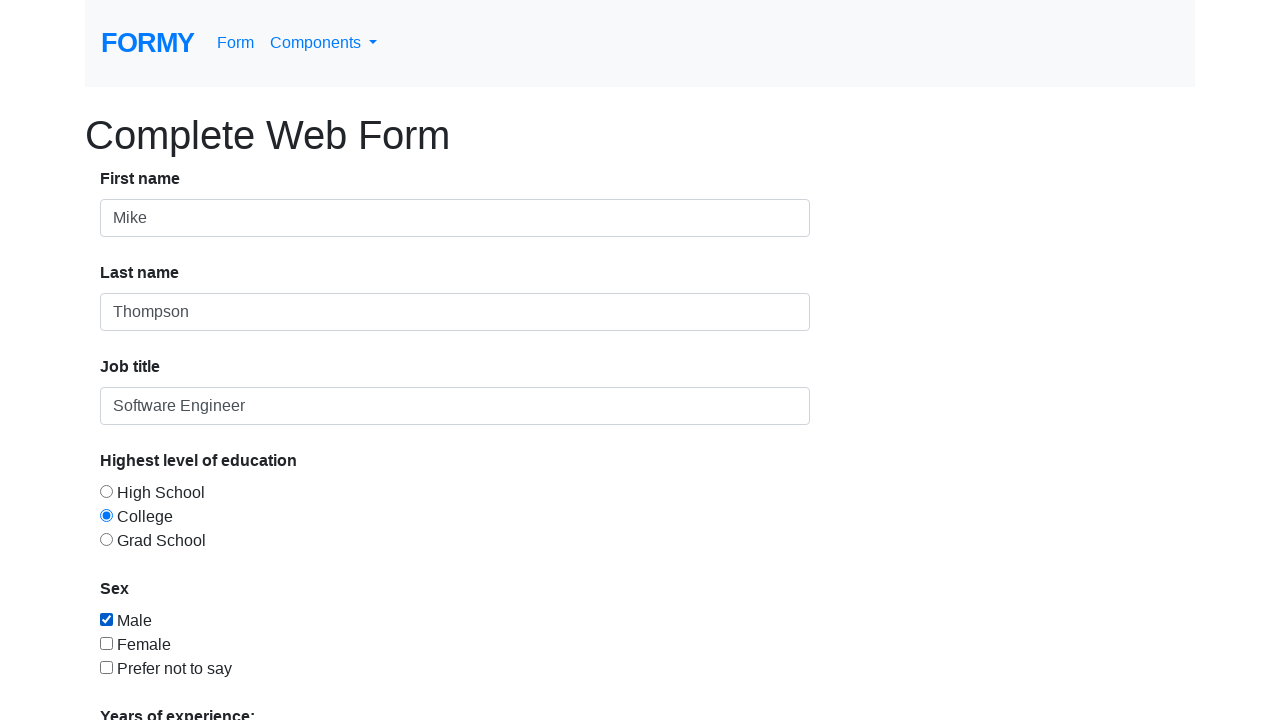

Entered date '12/01/2023' in datepicker field on #datepicker
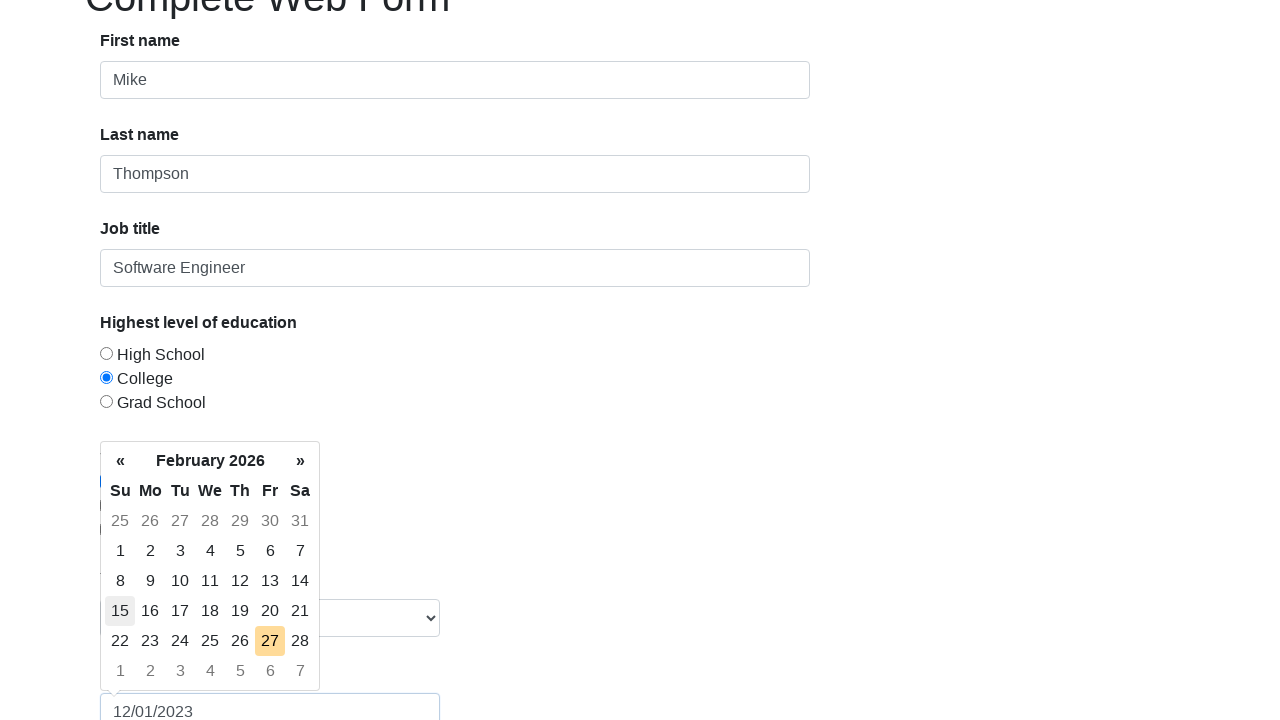

Waited 3 seconds before submitting form
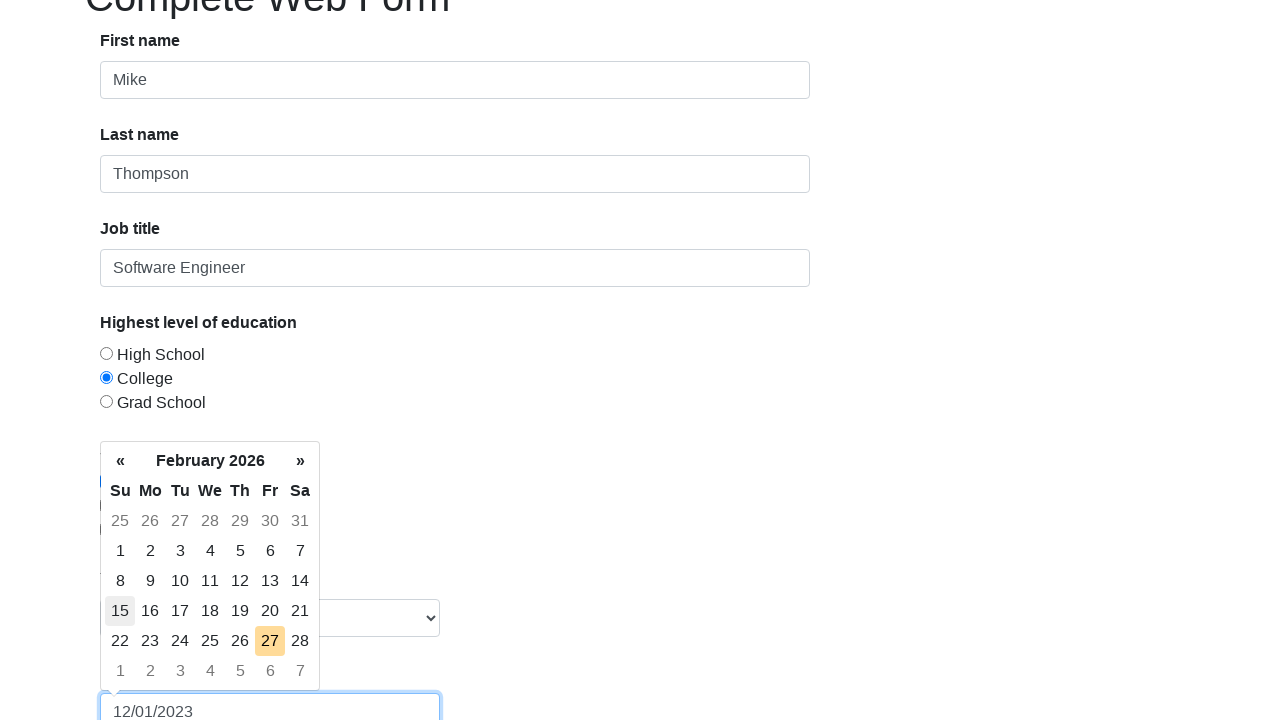

Clicked Submit button to complete form submission at (148, 680) on text=Submit
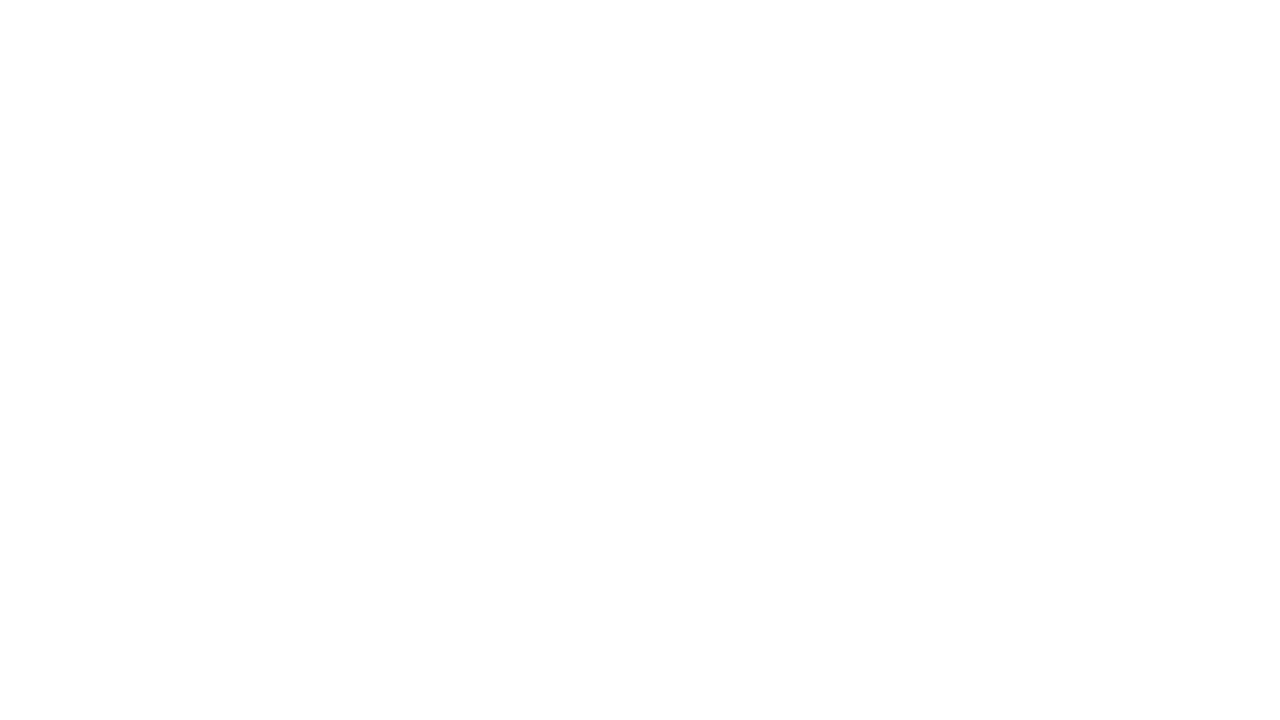

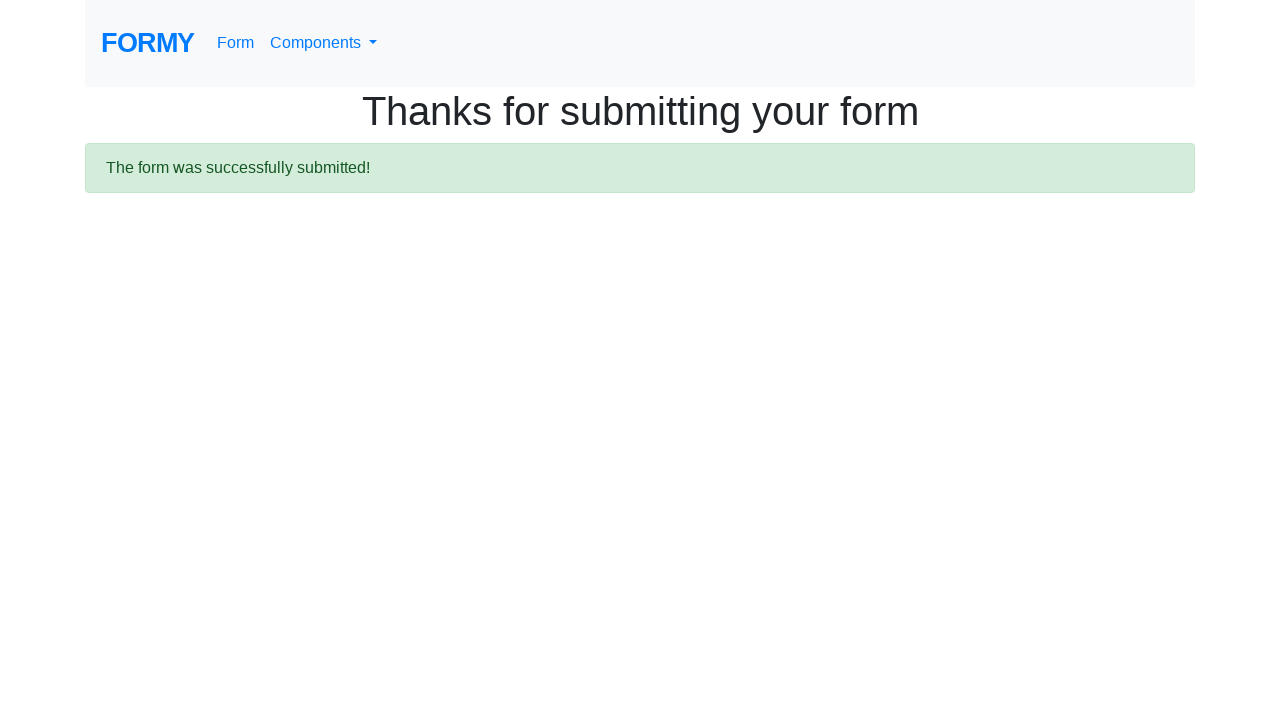